Tests handling of different JavaScript alert types including simple alerts, confirm dialogs with OK/Cancel buttons, and prompt boxes with text input on a demo automation testing site.

Starting URL: http://demo.automationtesting.in/Alerts.html

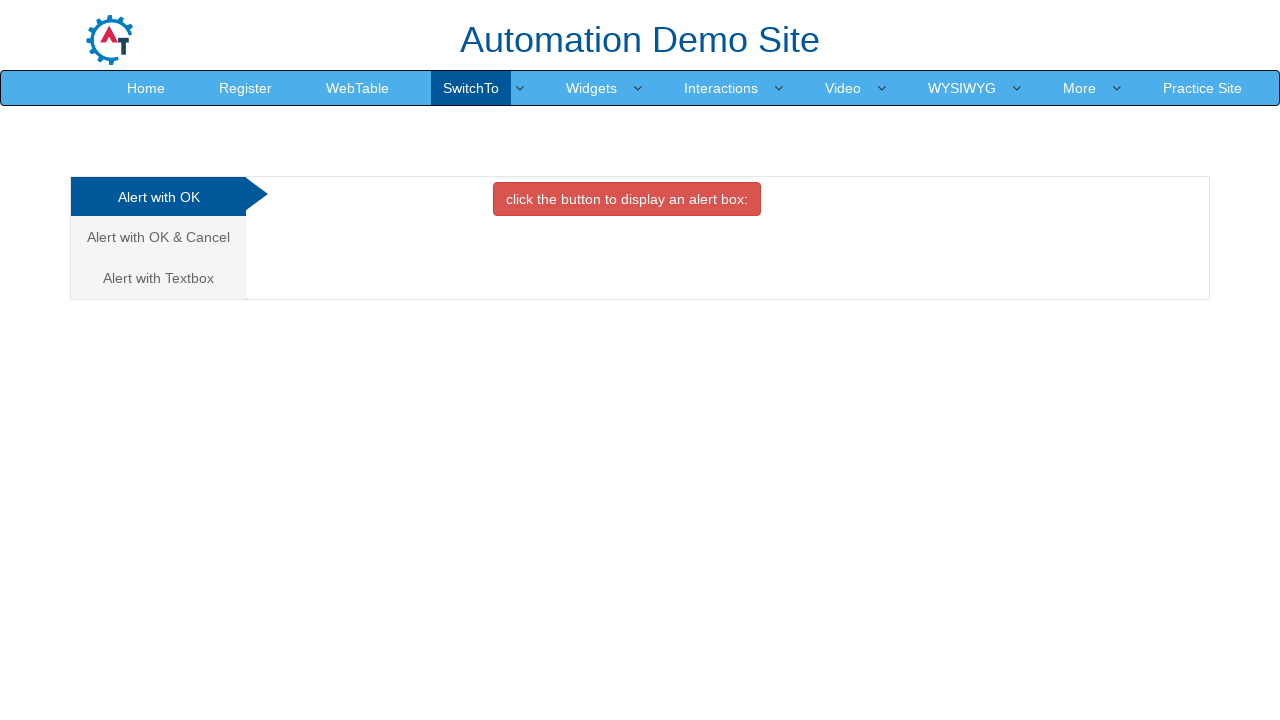

Clicked button to display simple alert at (627, 199) on xpath=//button[contains(text(),'click the button to display an ')]
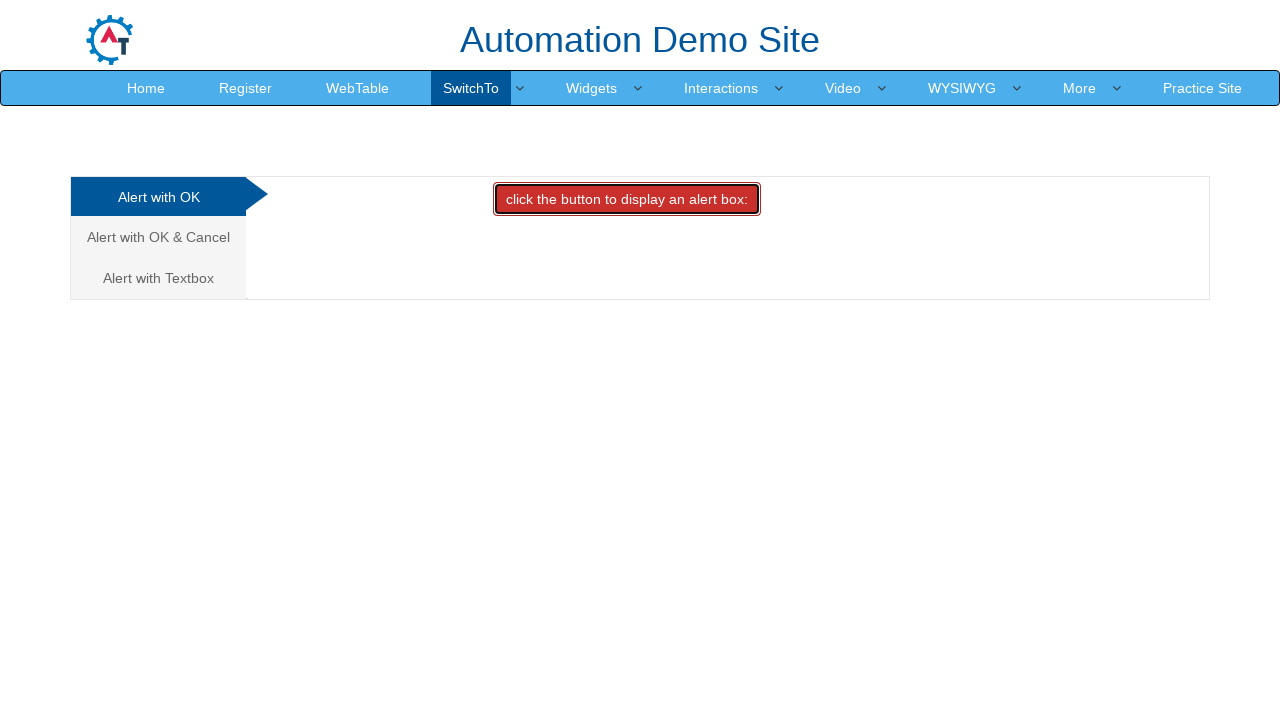

Waited for alert to appear
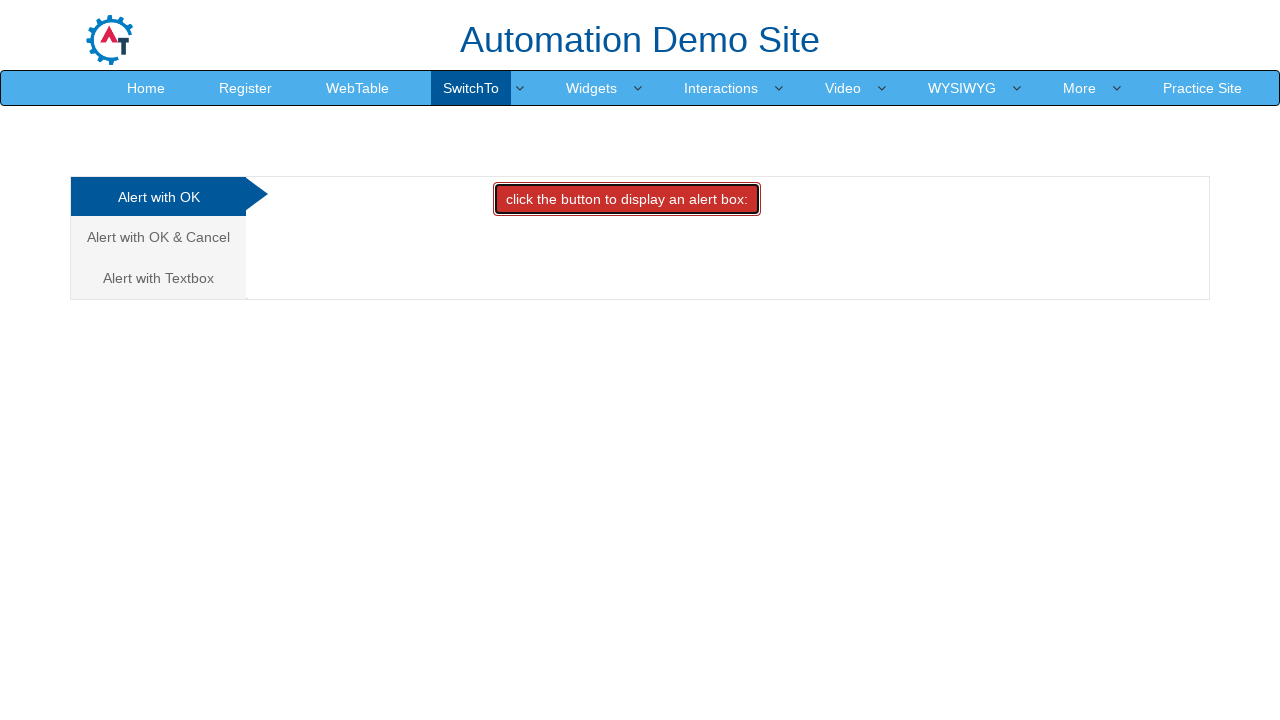

Set up dialog handler to accept alerts
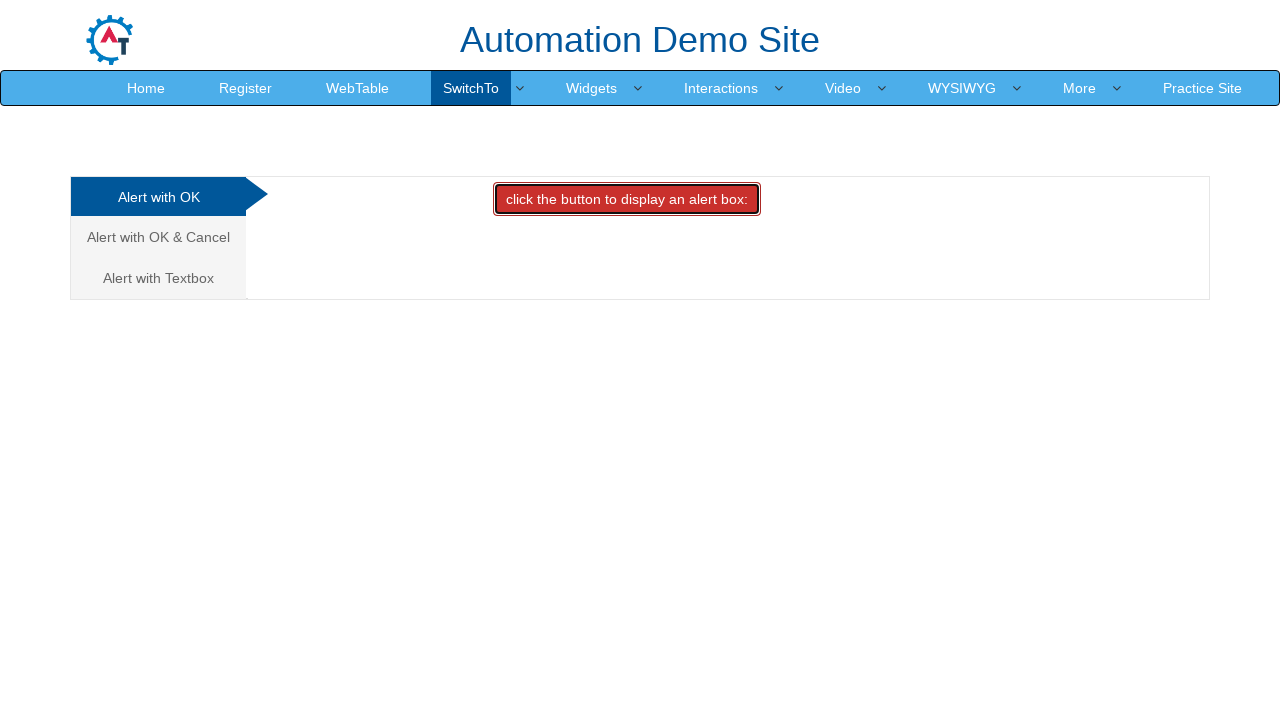

Clicked button to display alert again at (627, 199) on xpath=//button[contains(text(),'click the button to display an ')]
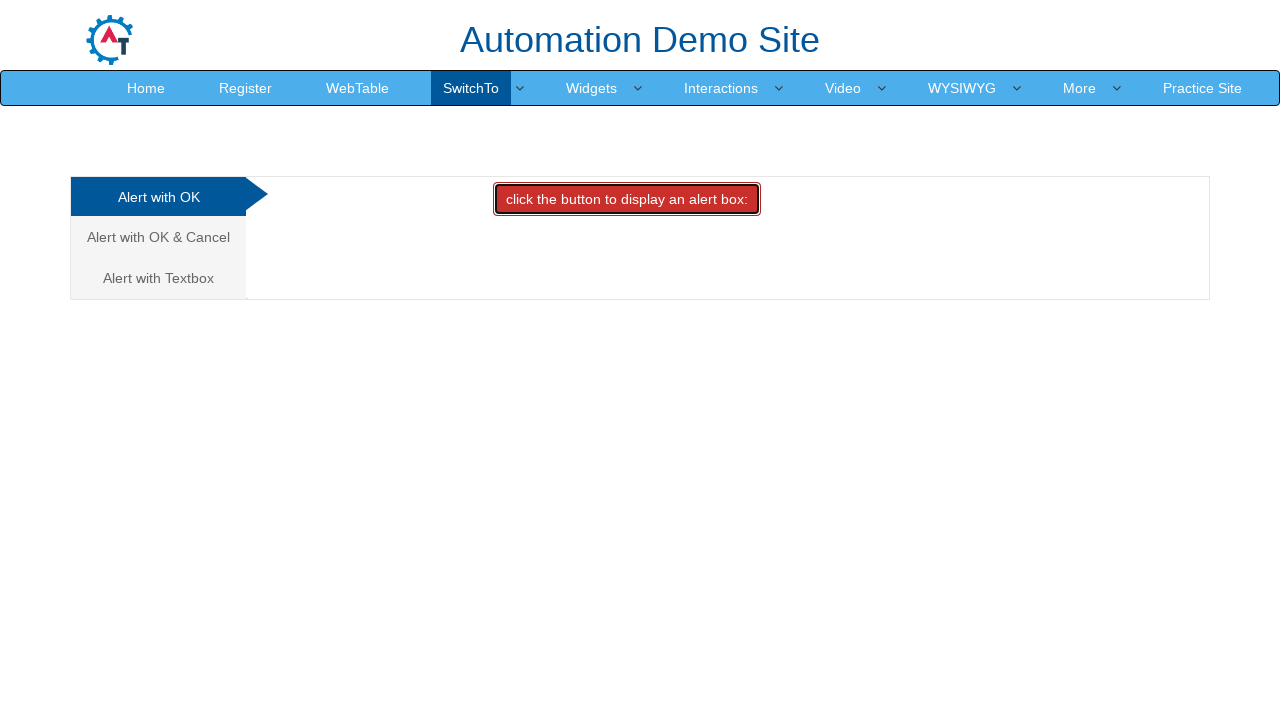

Navigated to Alert with OK & Cancel tab at (158, 237) on xpath=//a[normalize-space()='Alert with OK & Cancel']
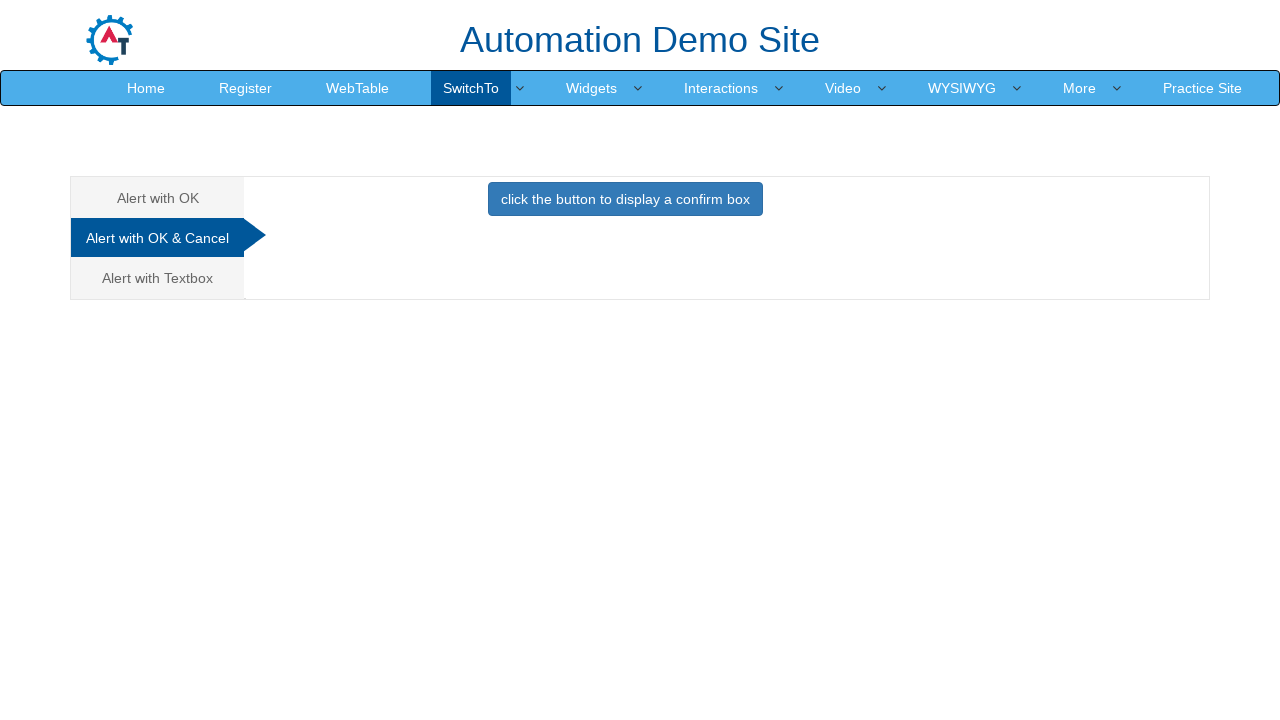

Waited for tab to load
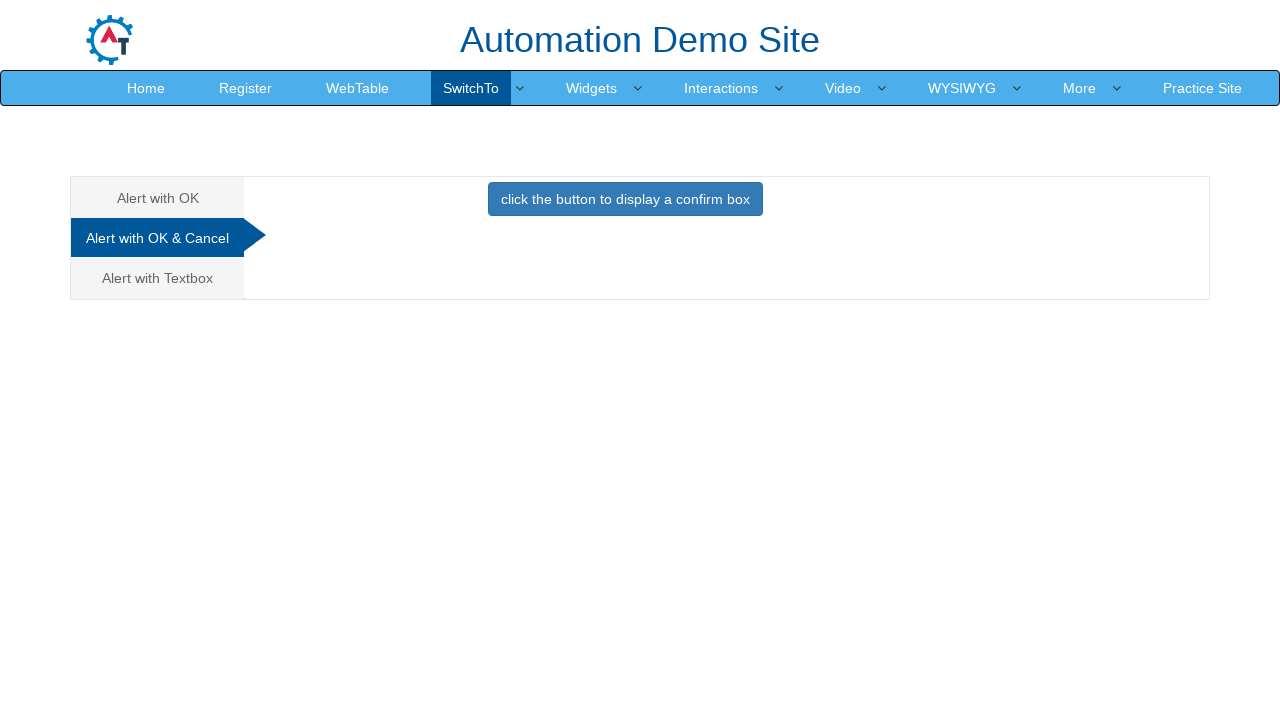

Set up dialog handler to accept confirm dialogs
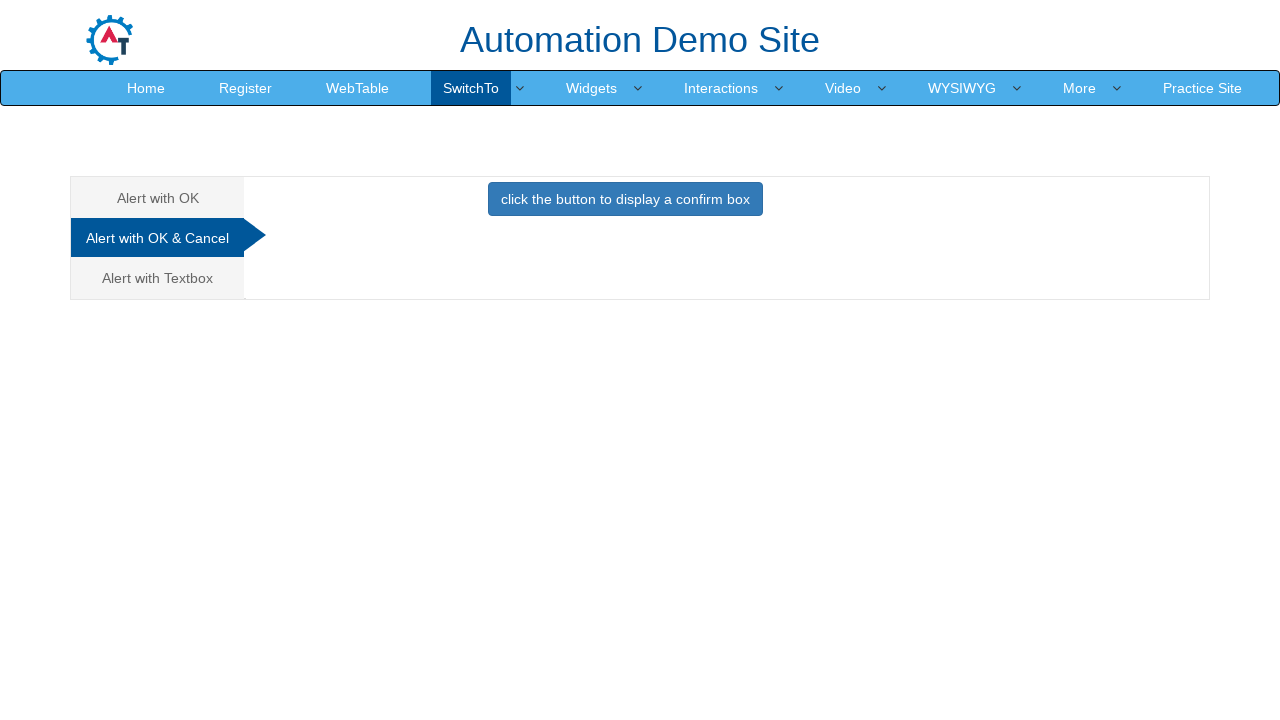

Clicked button to display confirm box at (625, 199) on xpath=//button[normalize-space()='click the button to display a confirm box']
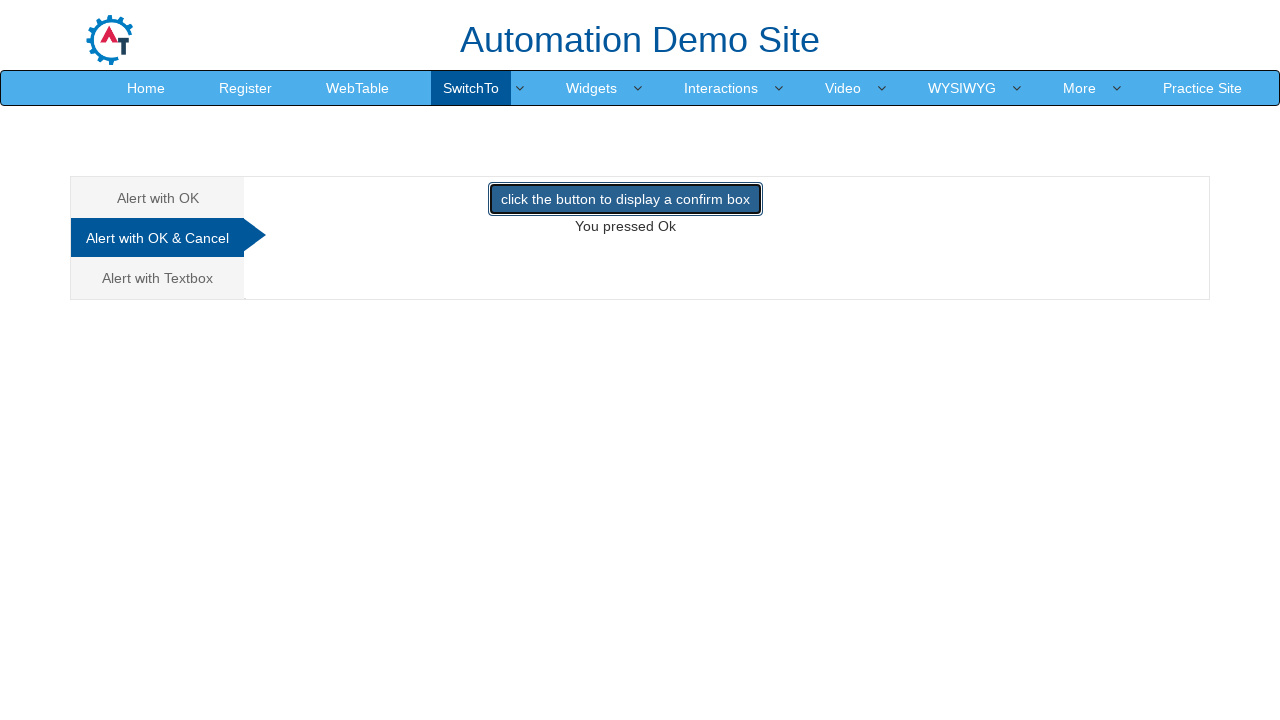

Waited for confirm dialog action to complete
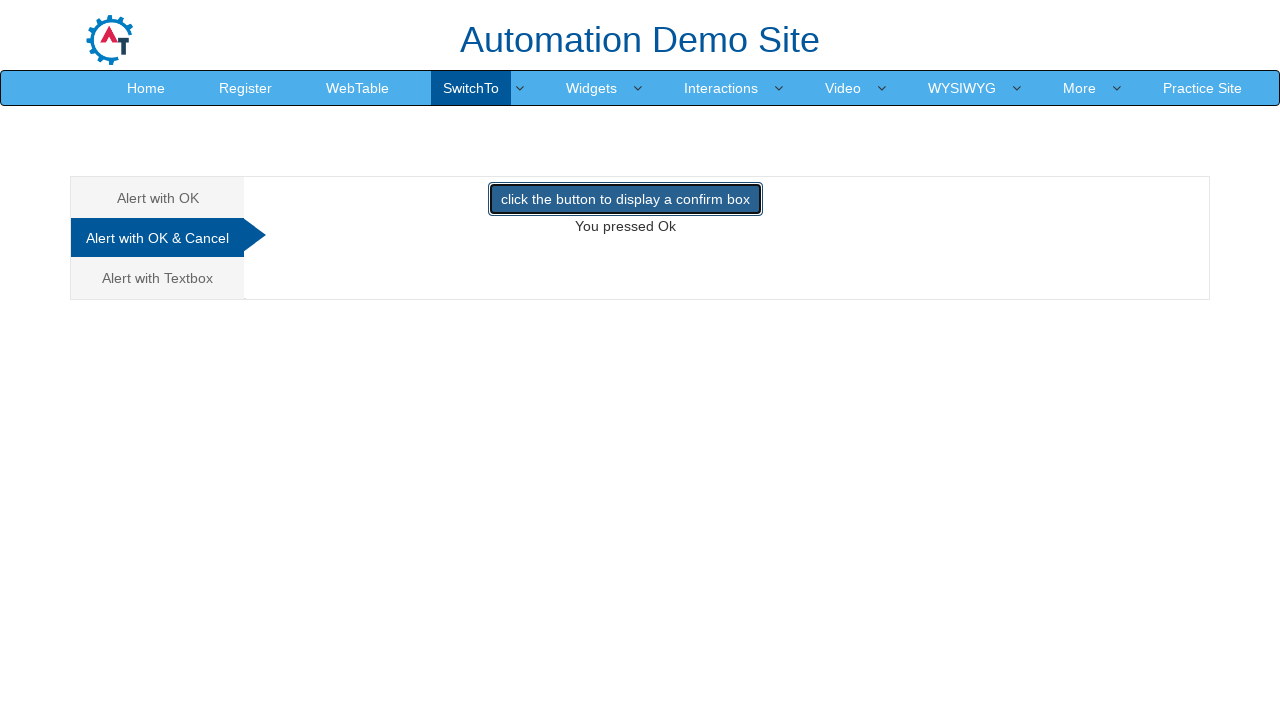

Navigated to Alert with Textbox tab at (158, 278) on xpath=//a[normalize-space()='Alert with Textbox']
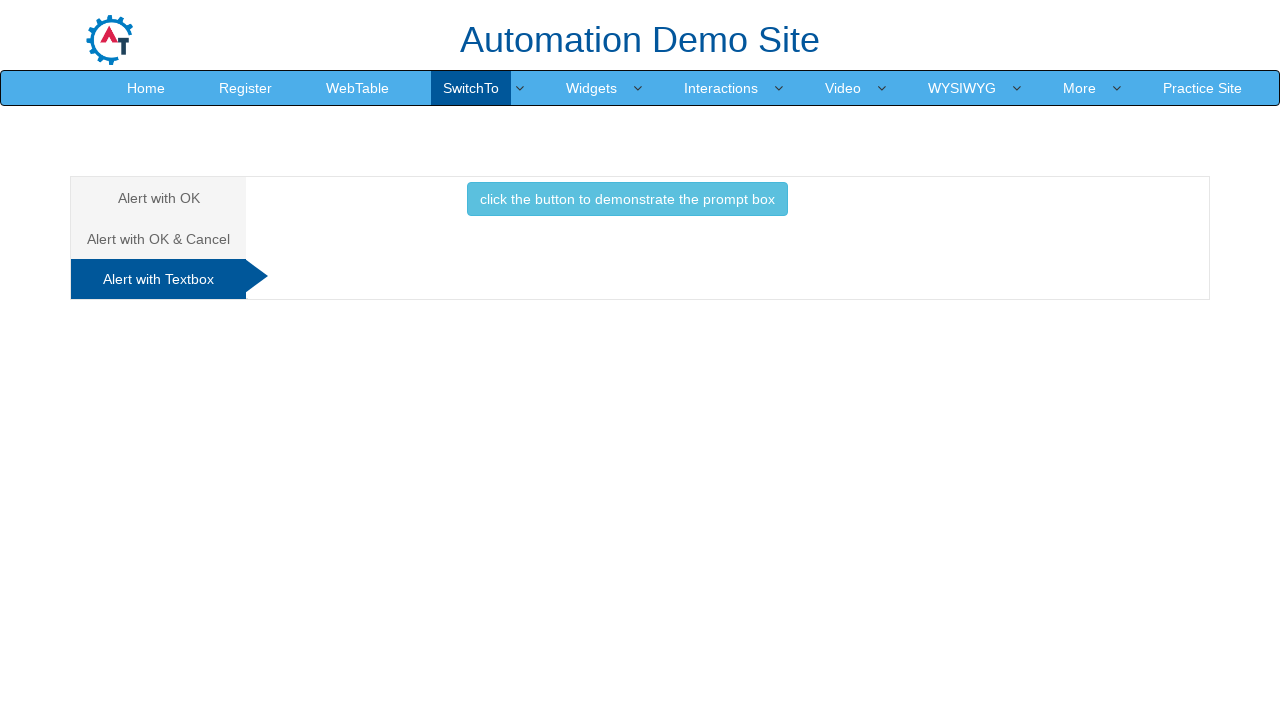

Waited for textbox tab to load
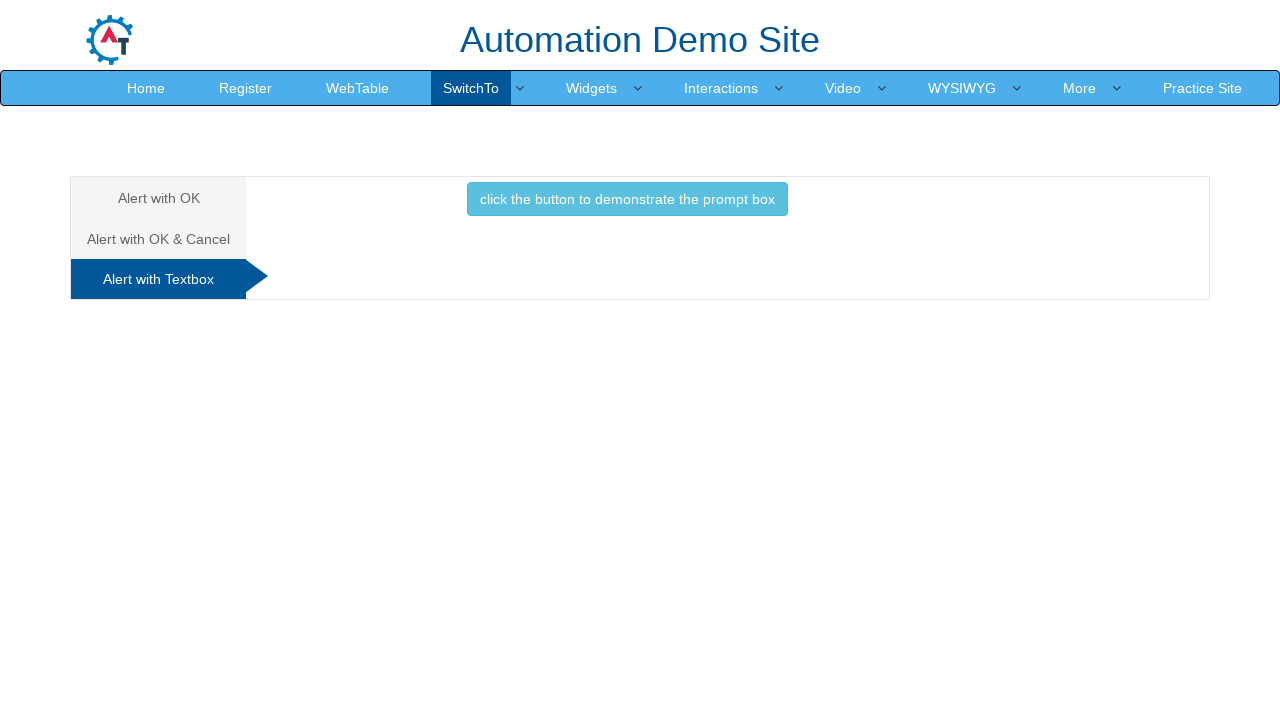

Set up dialog handler to accept prompt and enter 'test'
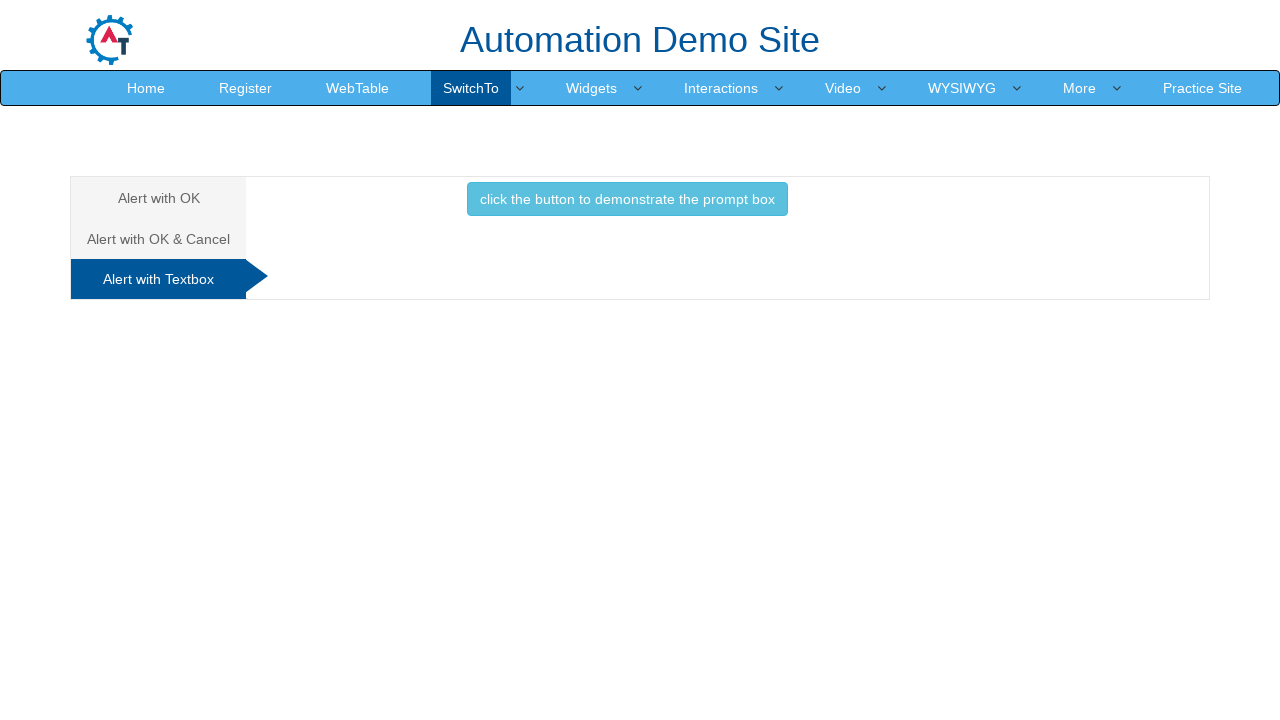

Clicked button to display prompt box at (627, 199) on xpath=//button[normalize-space()='click the button to demonstrate the prompt box
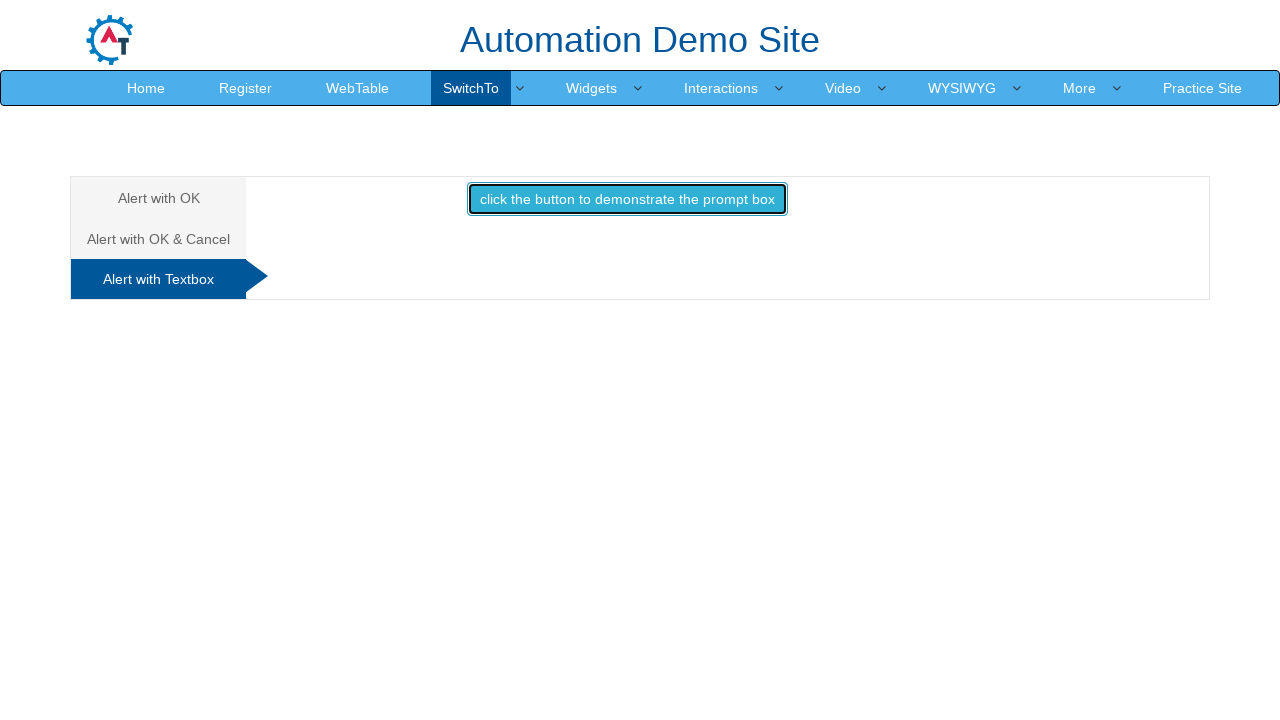

Waited for prompt dialog action to complete
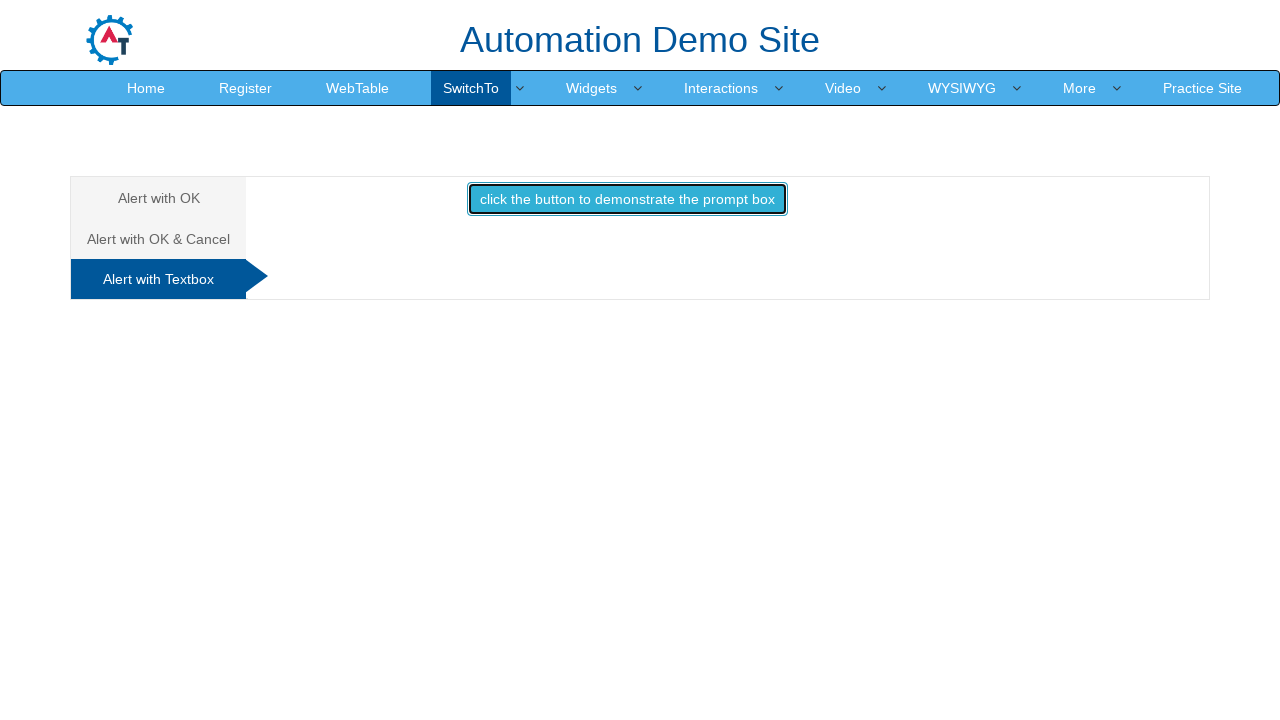

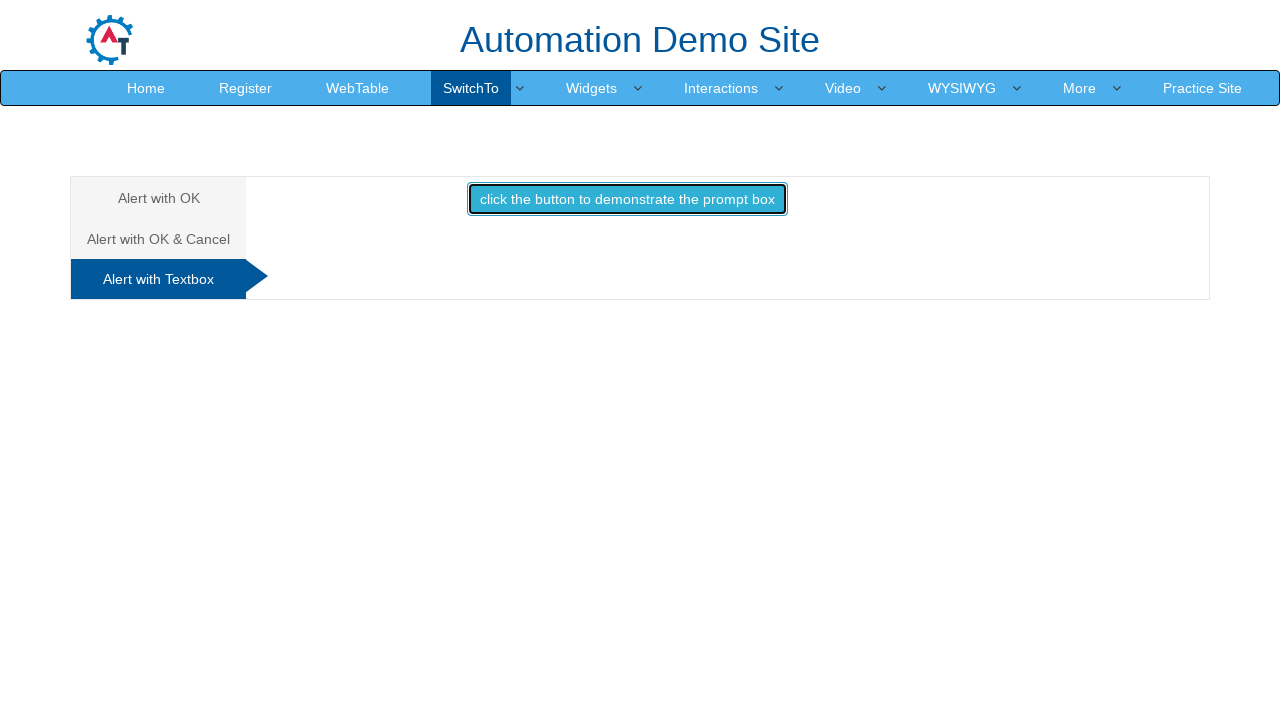